Tests right-click and double-click actions on different buttons

Starting URL: https://demoqa.com/buttons

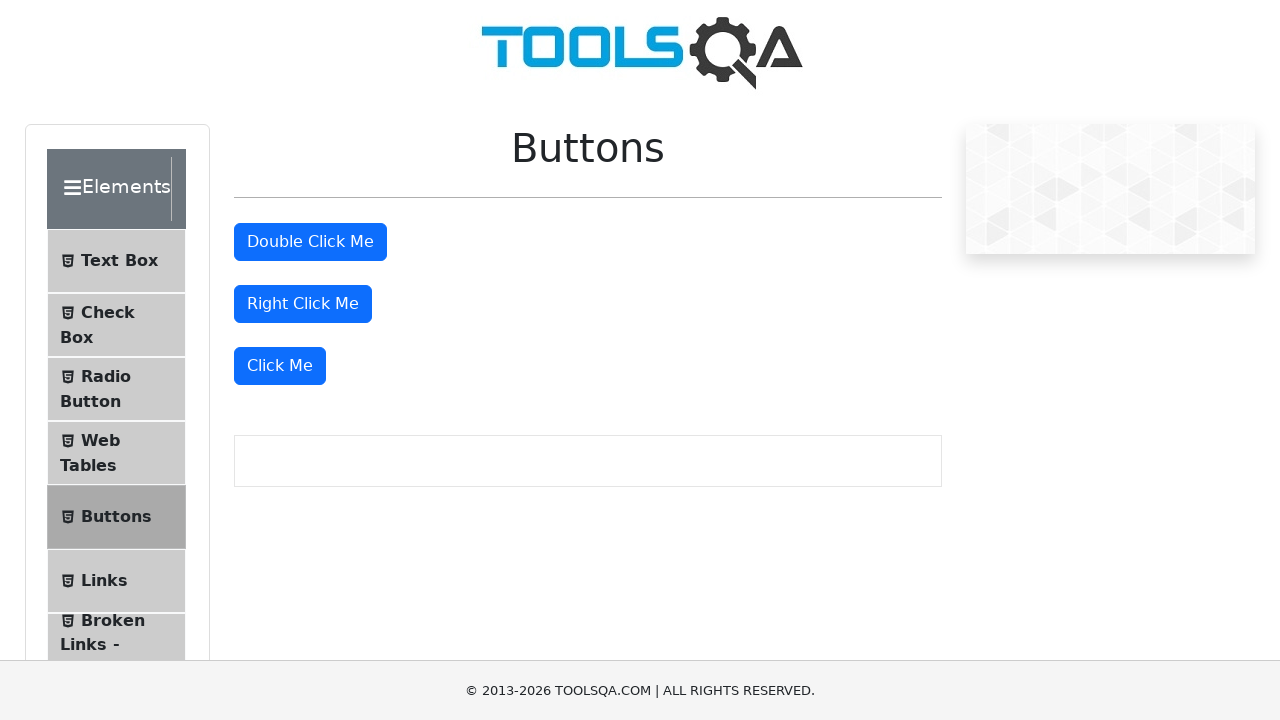

Located right-click button element
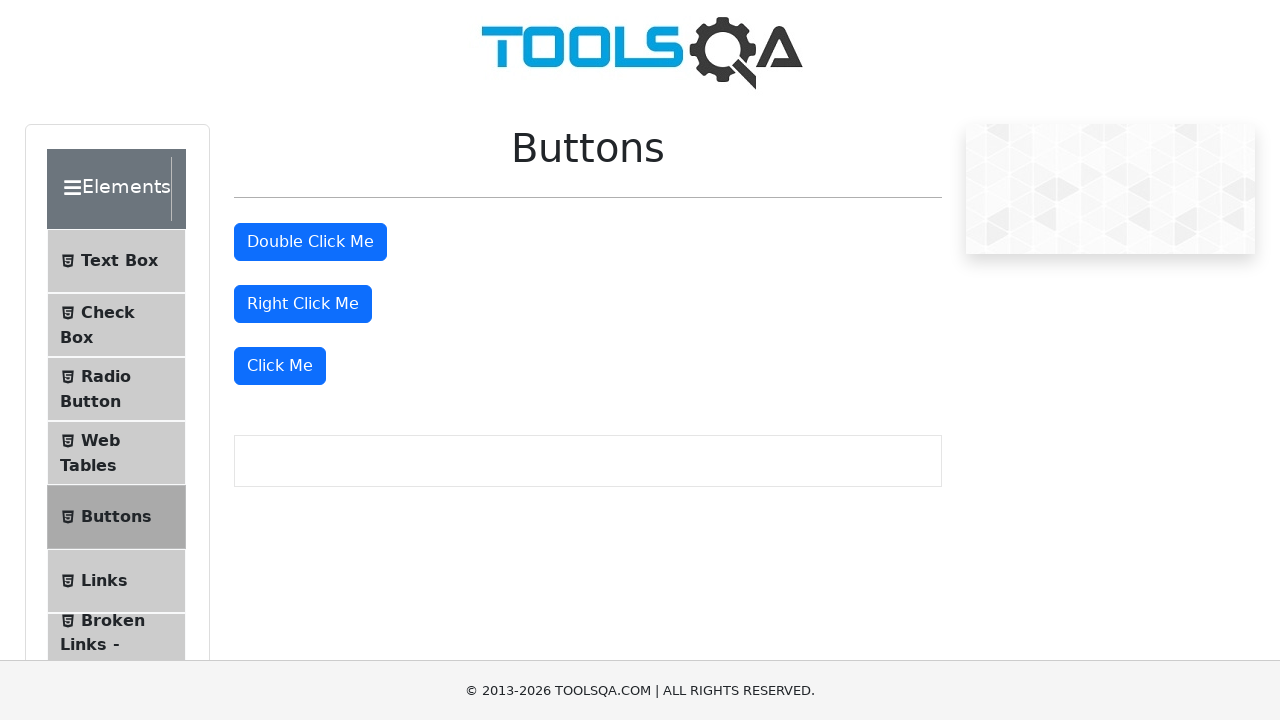

Performed right-click action on right-click button
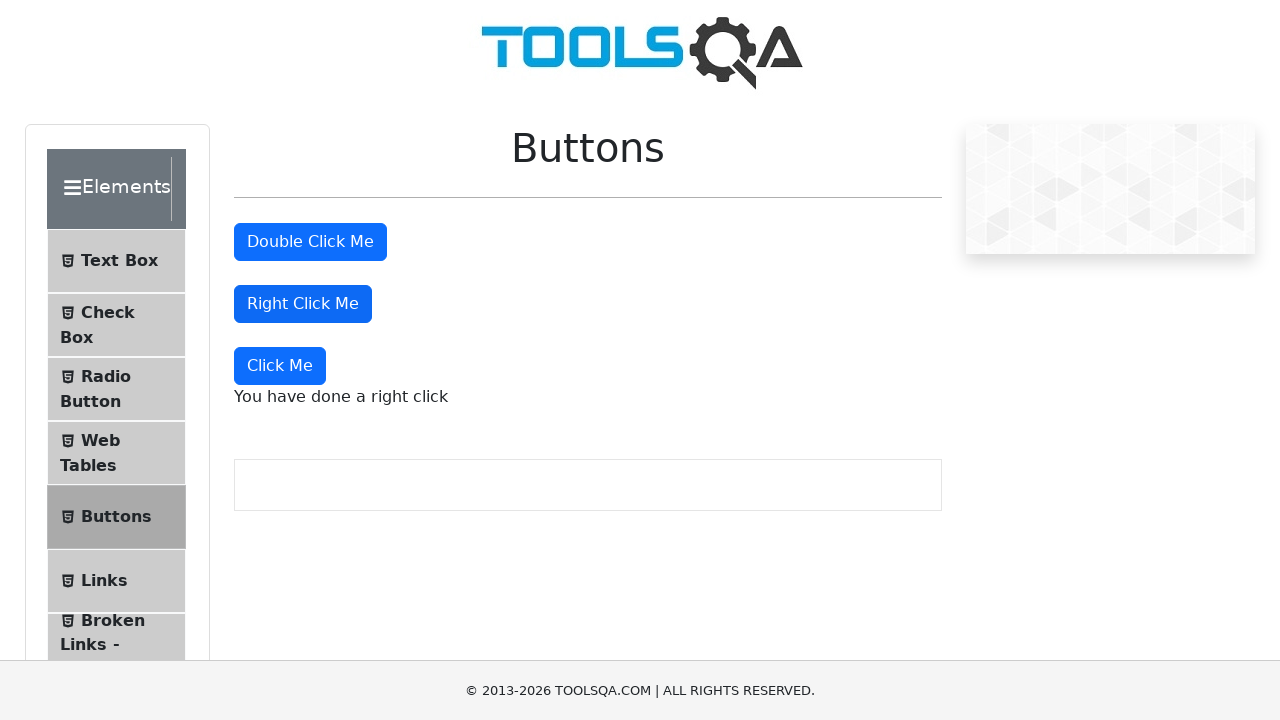

Located double-click button element
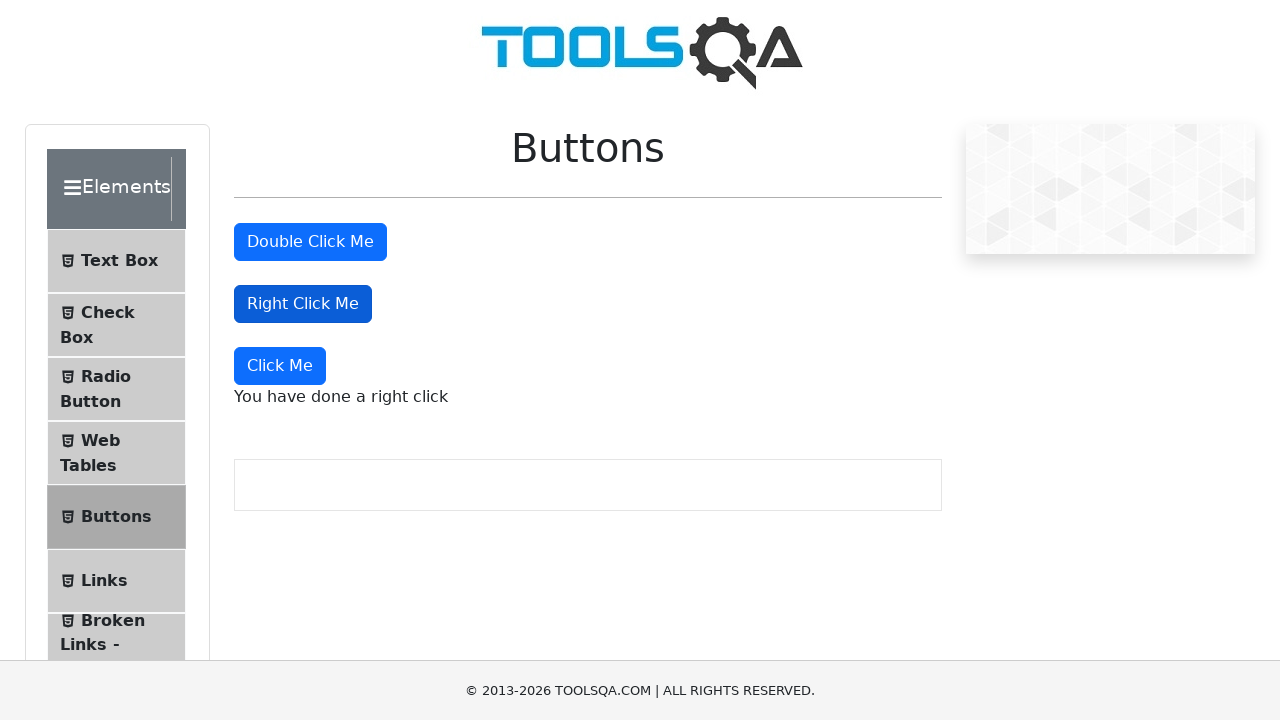

Performed double-click action on double-click button
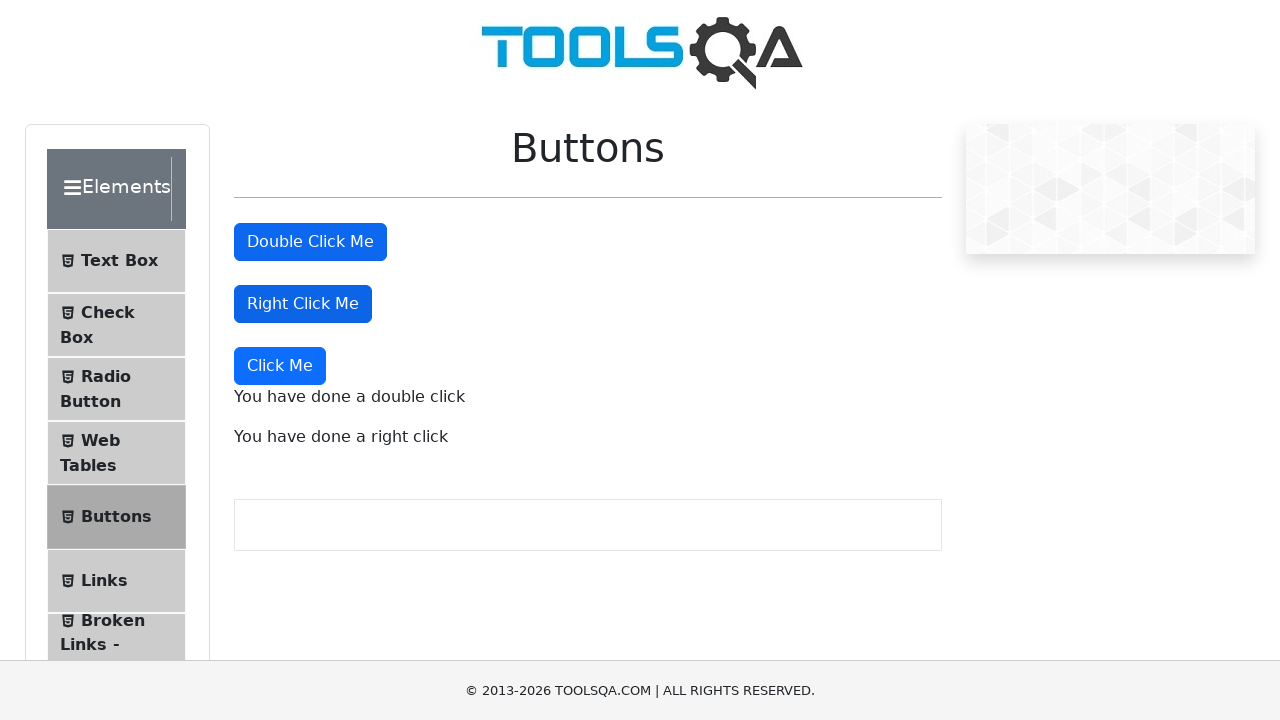

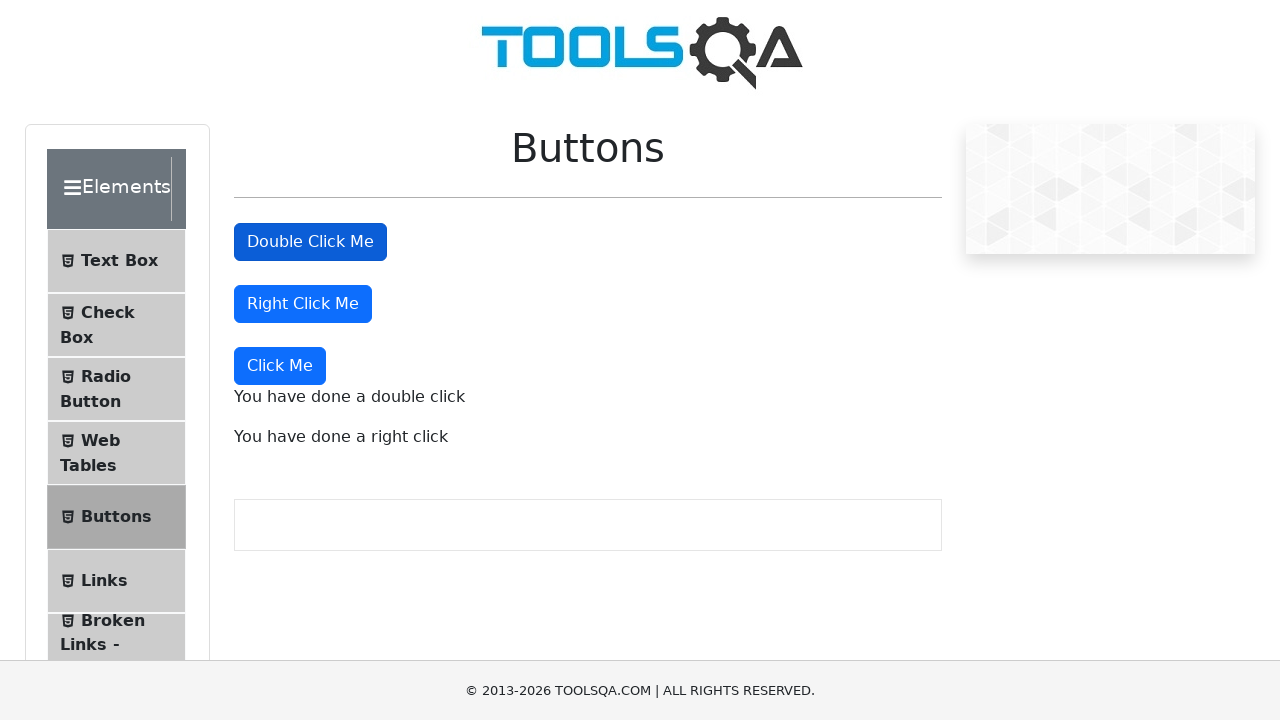